Tests the feedback form by entering name, age, selecting languages and gender, then submitting and verifying the results

Starting URL: https://acctabootcamp.github.io/site/tasks/provide_feedback

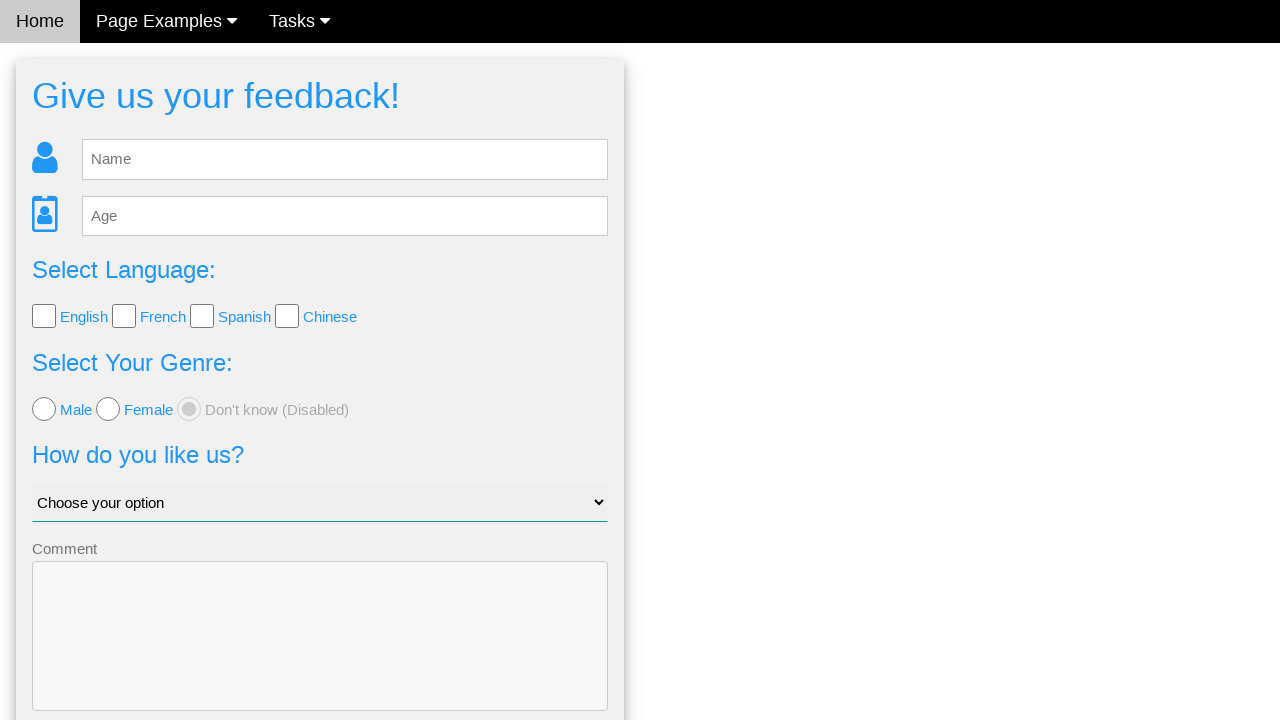

Entered name 'Michael Brown' in feedback form on #fb_name
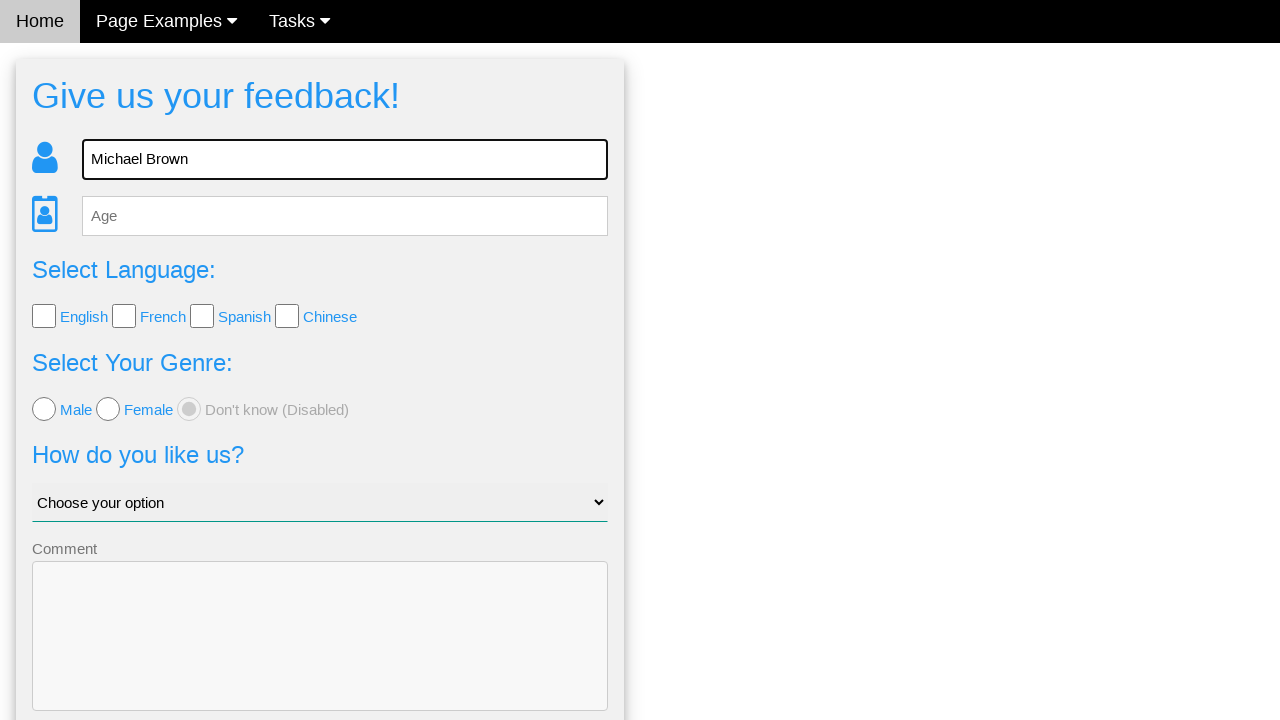

Entered age '35' in feedback form on #fb_age
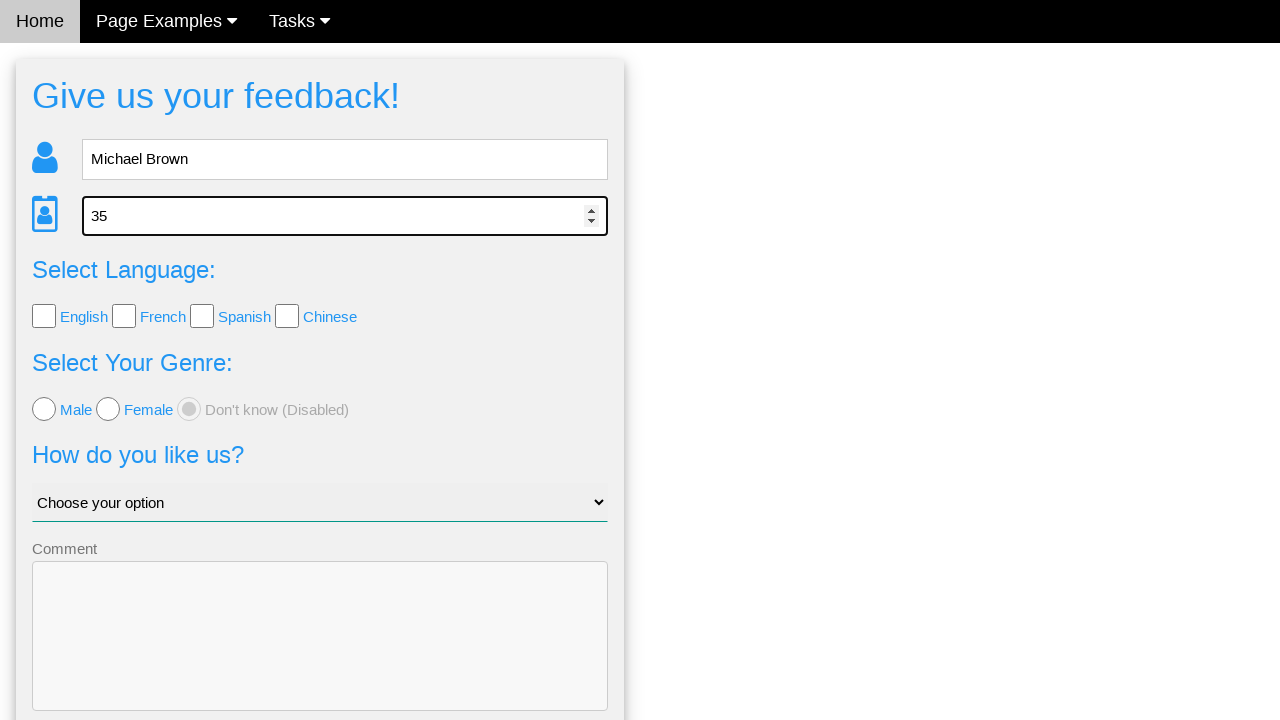

Selected gender option 'male' at (44, 409) on [value='male']
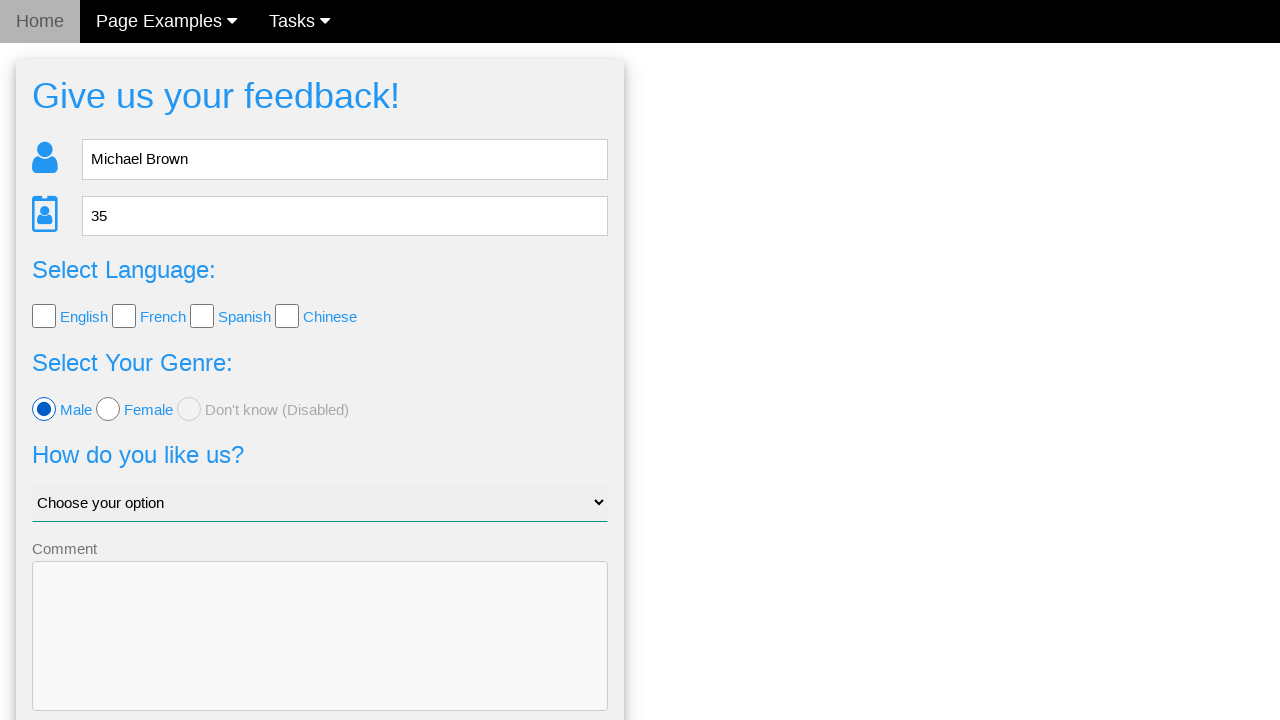

Selected language 'English' at (44, 316) on [value='English']
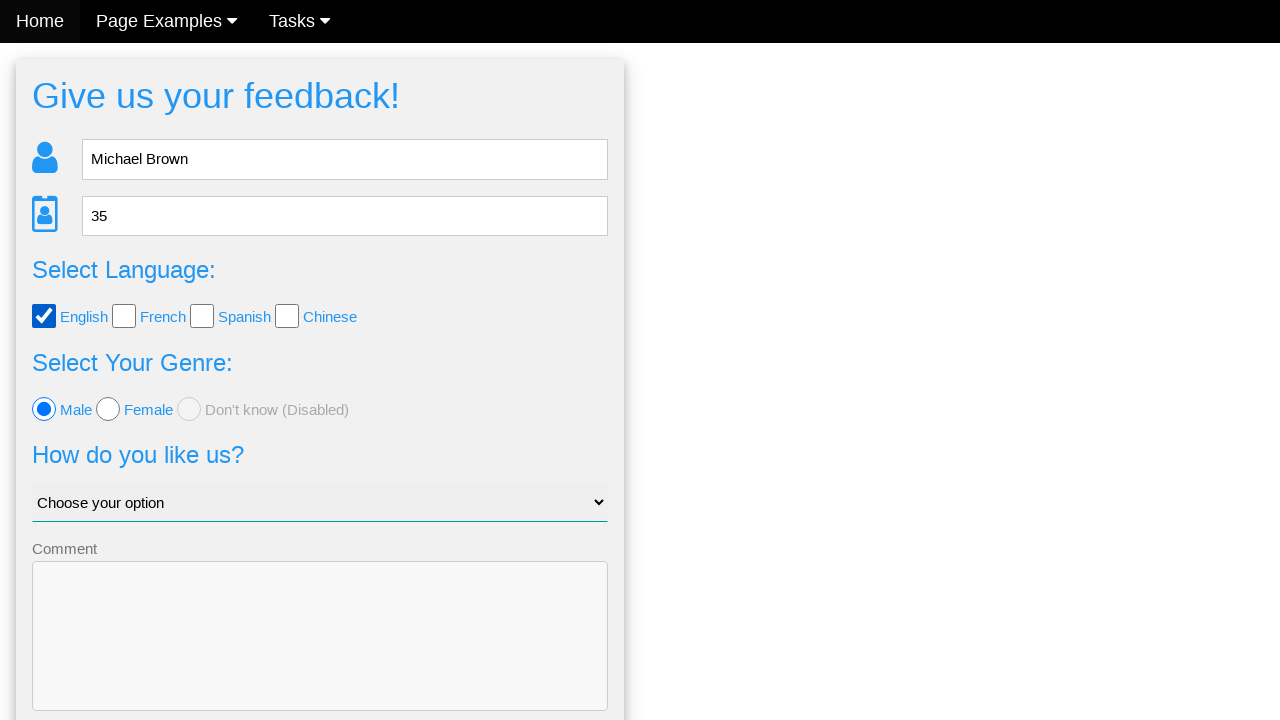

Selected language 'Spanish' at (202, 316) on [value='Spanish']
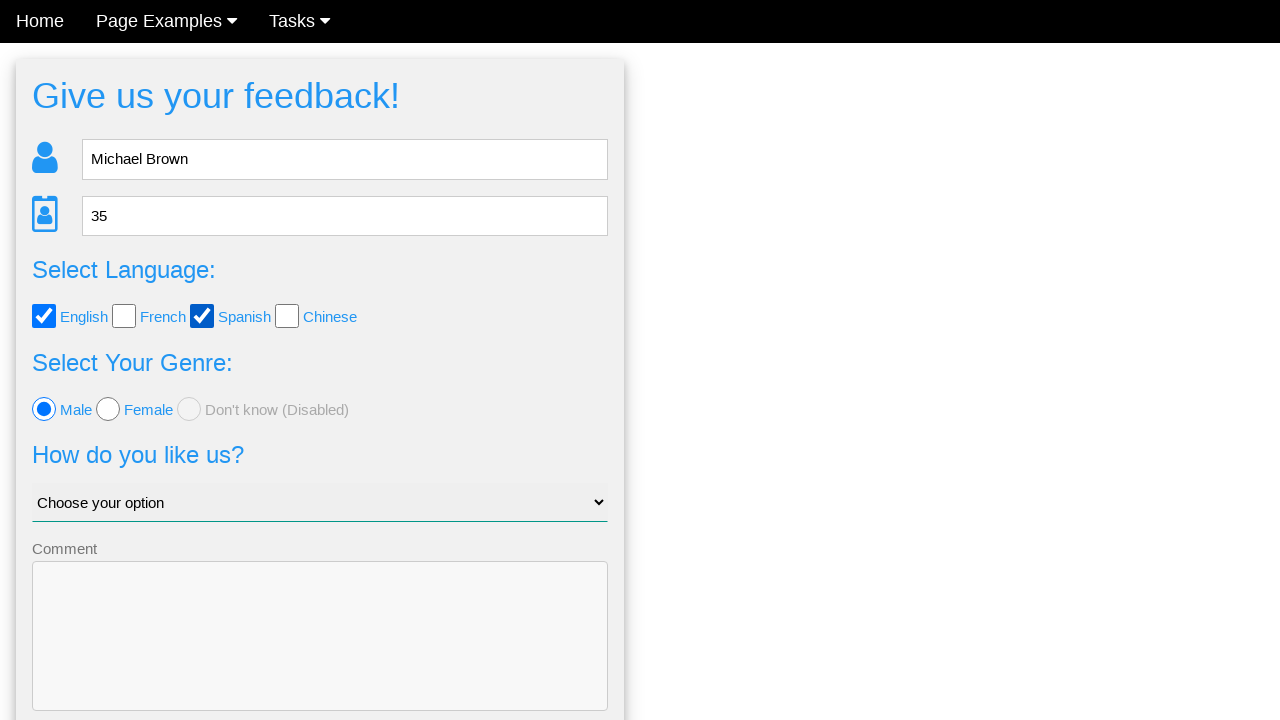

Clicked send feedback button to submit form at (320, 656) on .w3-blue
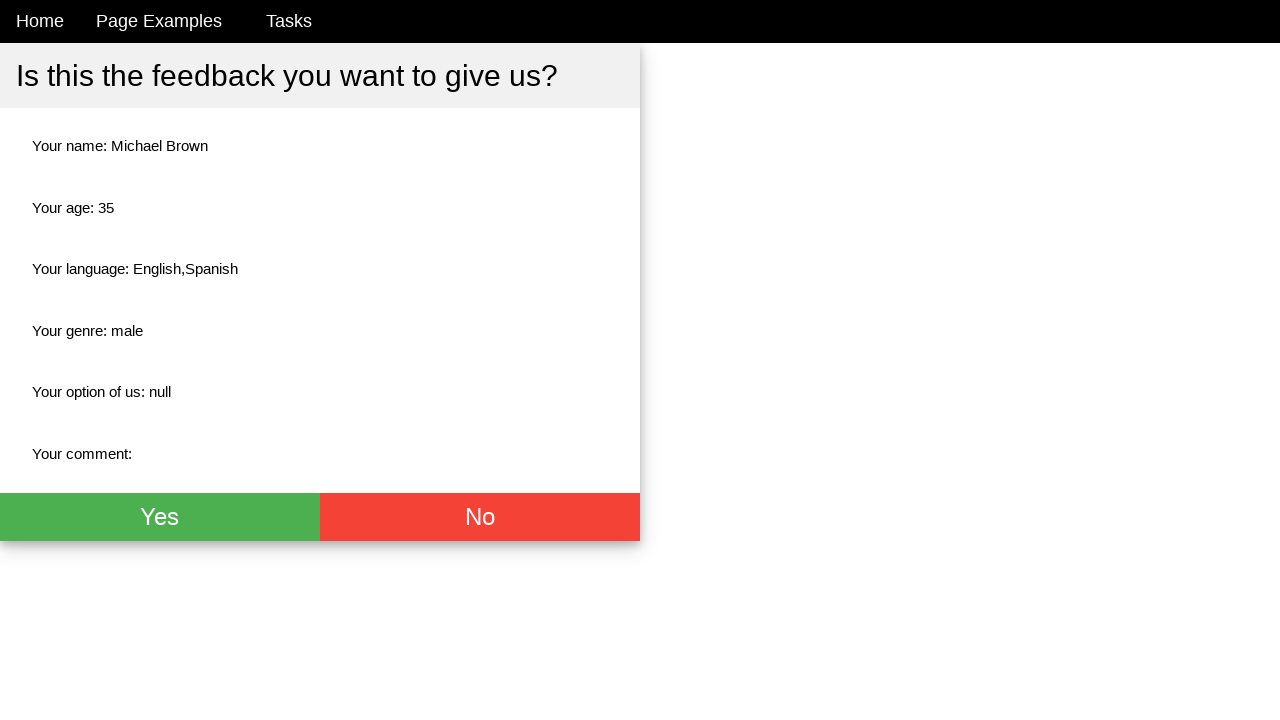

Waited for feedback results to load - name field appeared
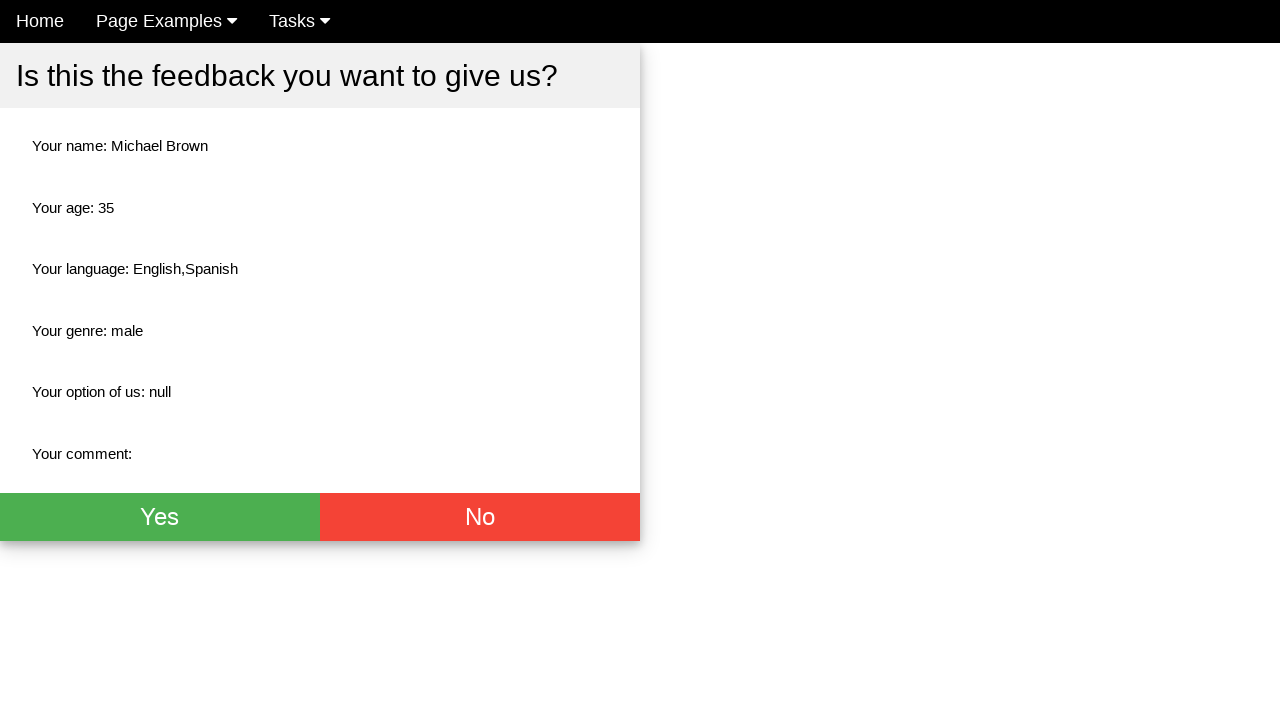

Located name result element in feedback
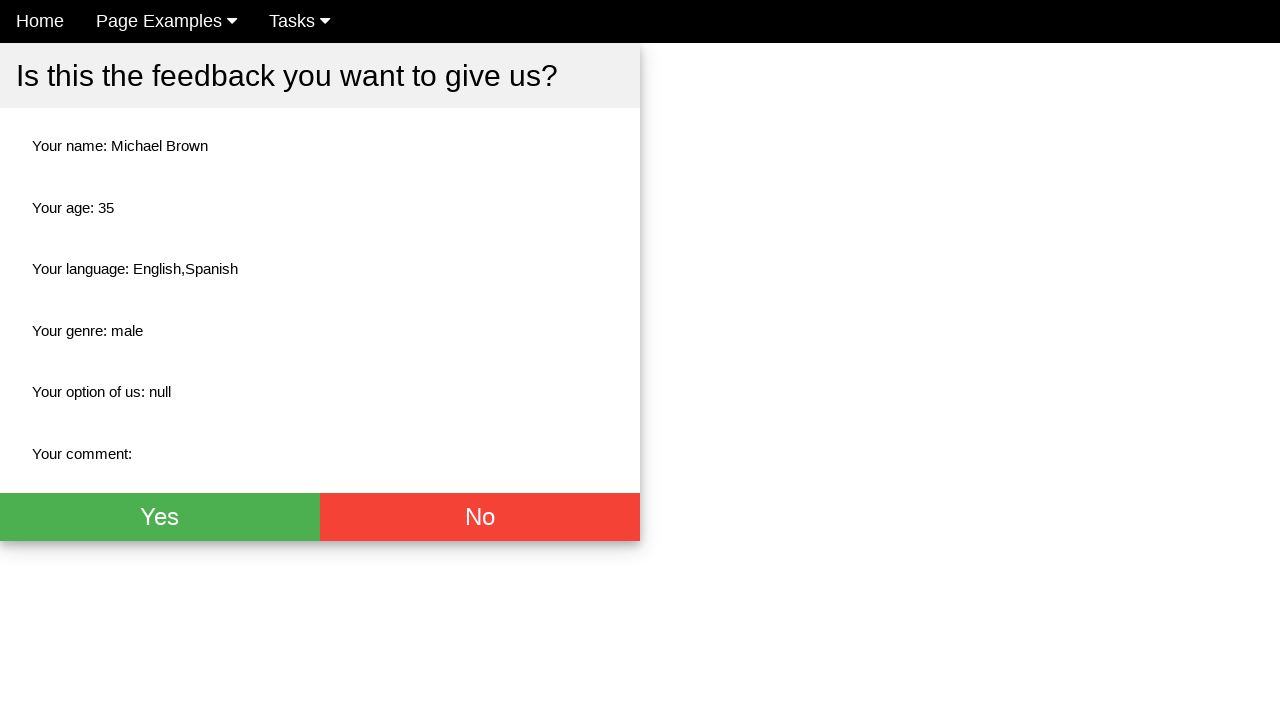

Located age result element in feedback
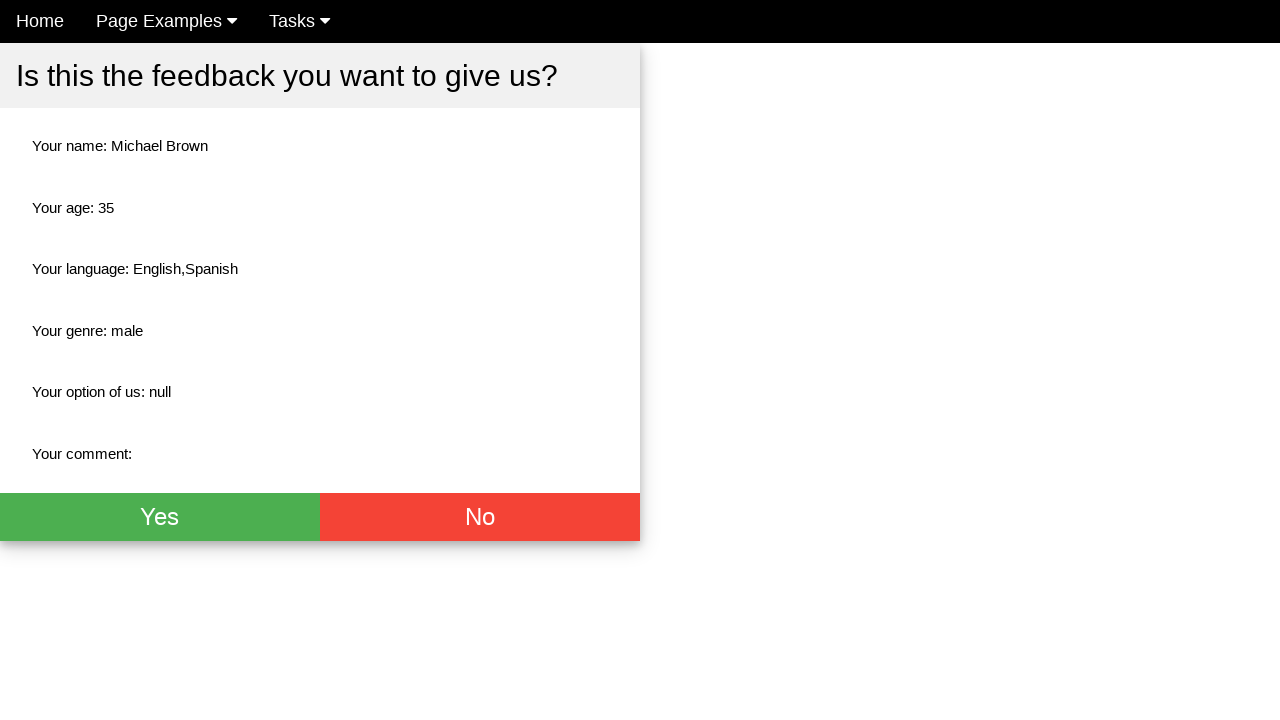

Located language result element in feedback
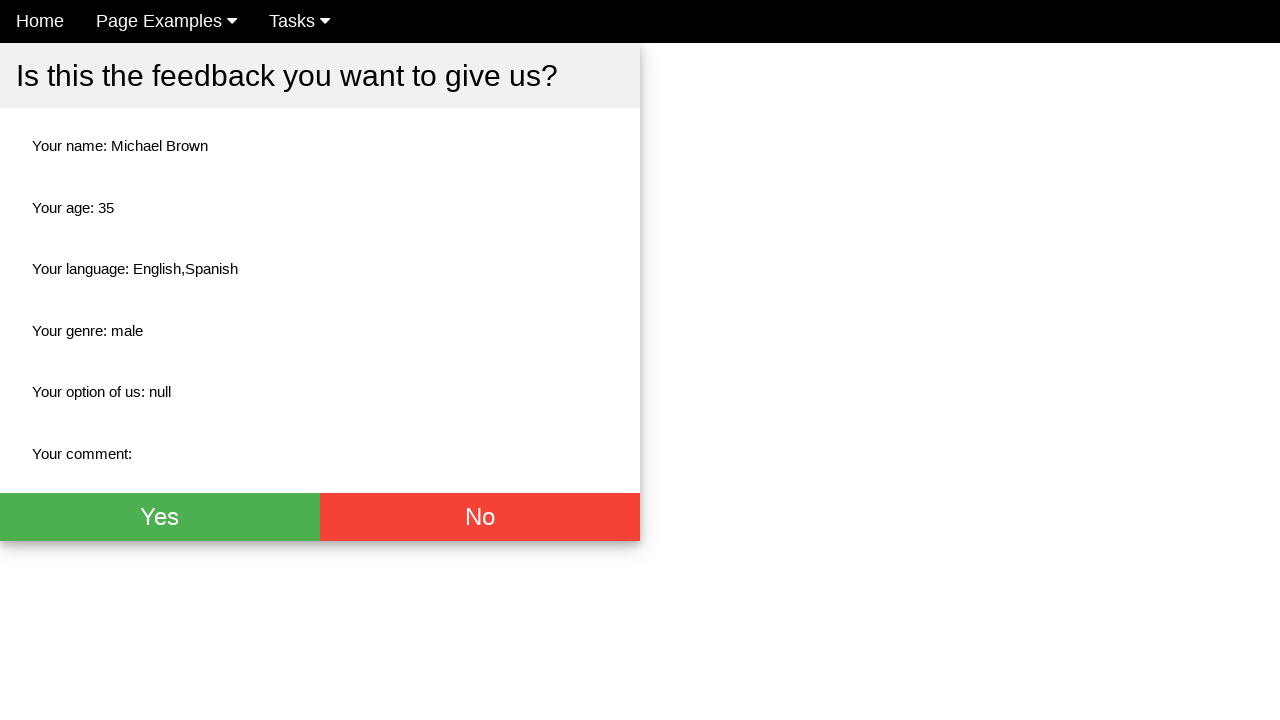

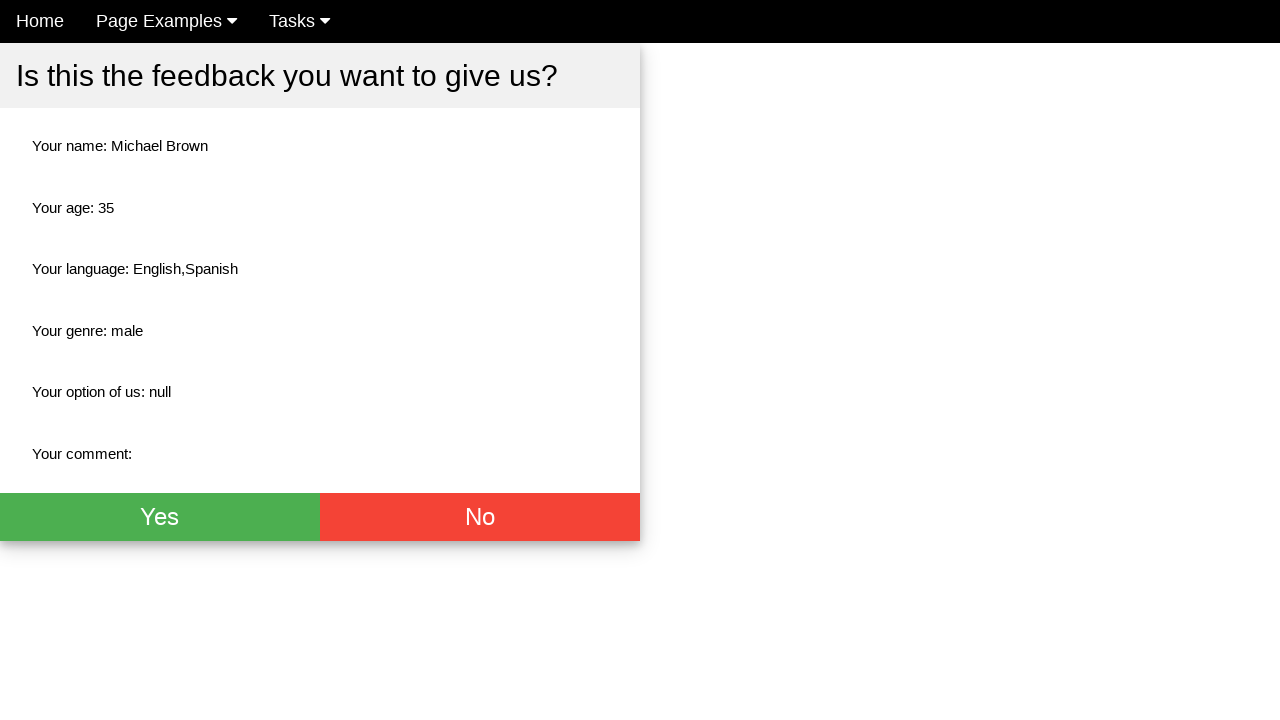